Tests scrolling to an element to make it visible in the viewport

Starting URL: https://atidcollege.co.il/Xamples/ex_actions.html

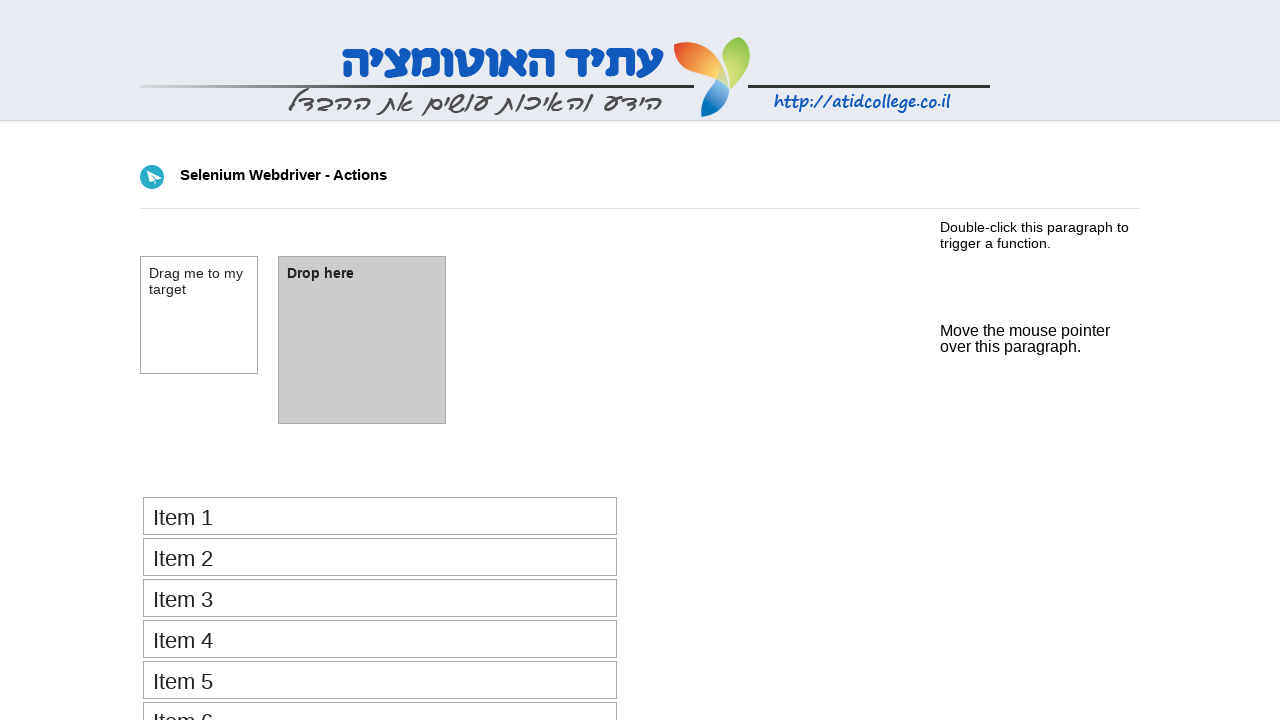

Scrolled to #scrolled_element to make it visible in viewport
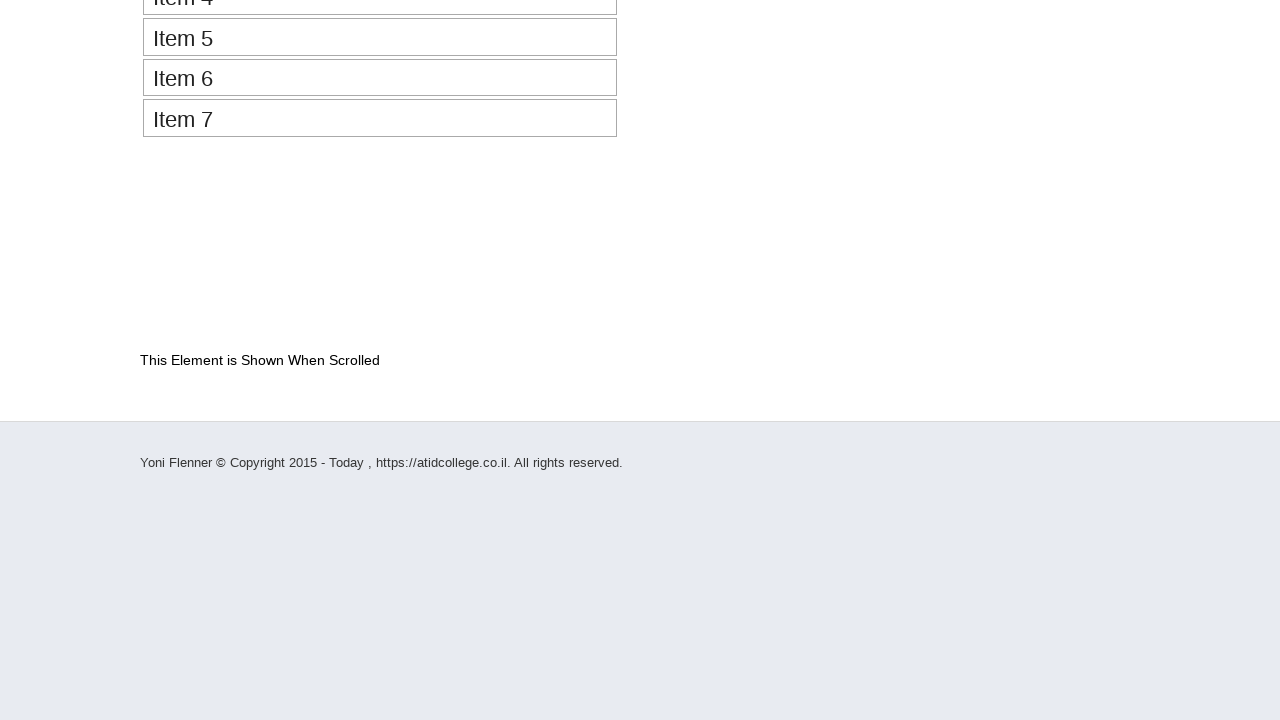

Confirmed #scrolled_element is fully visible
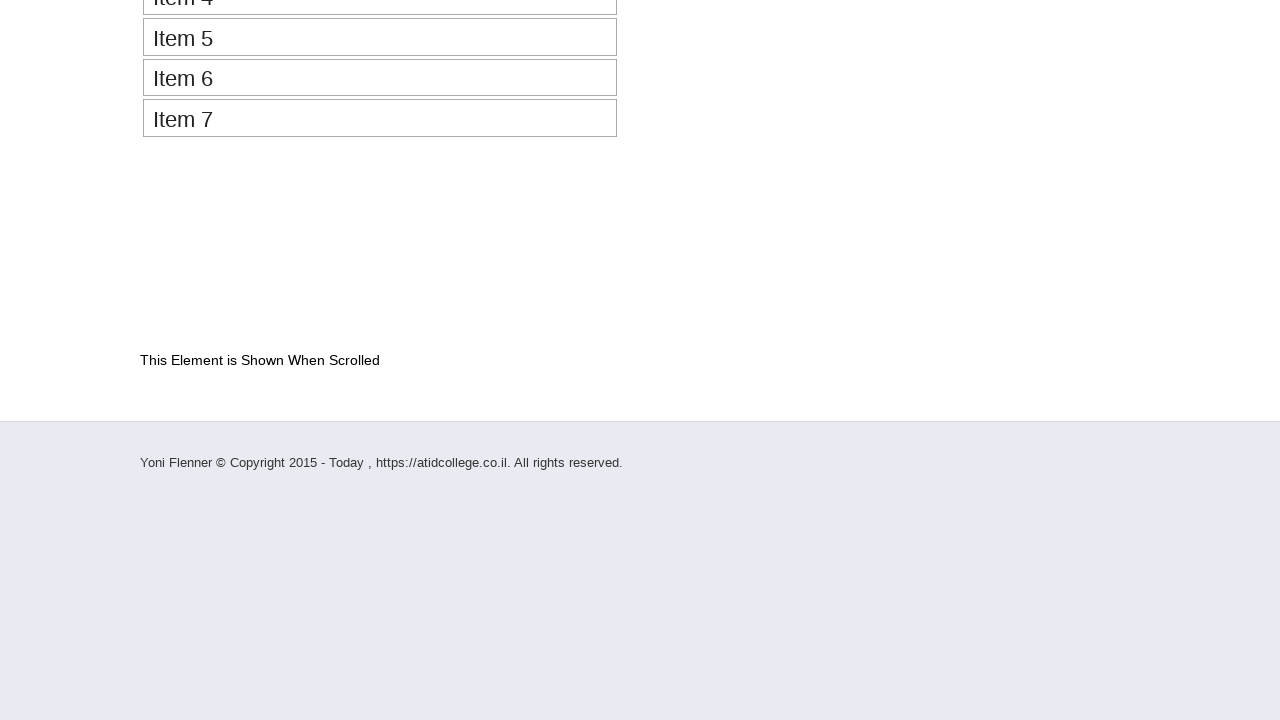

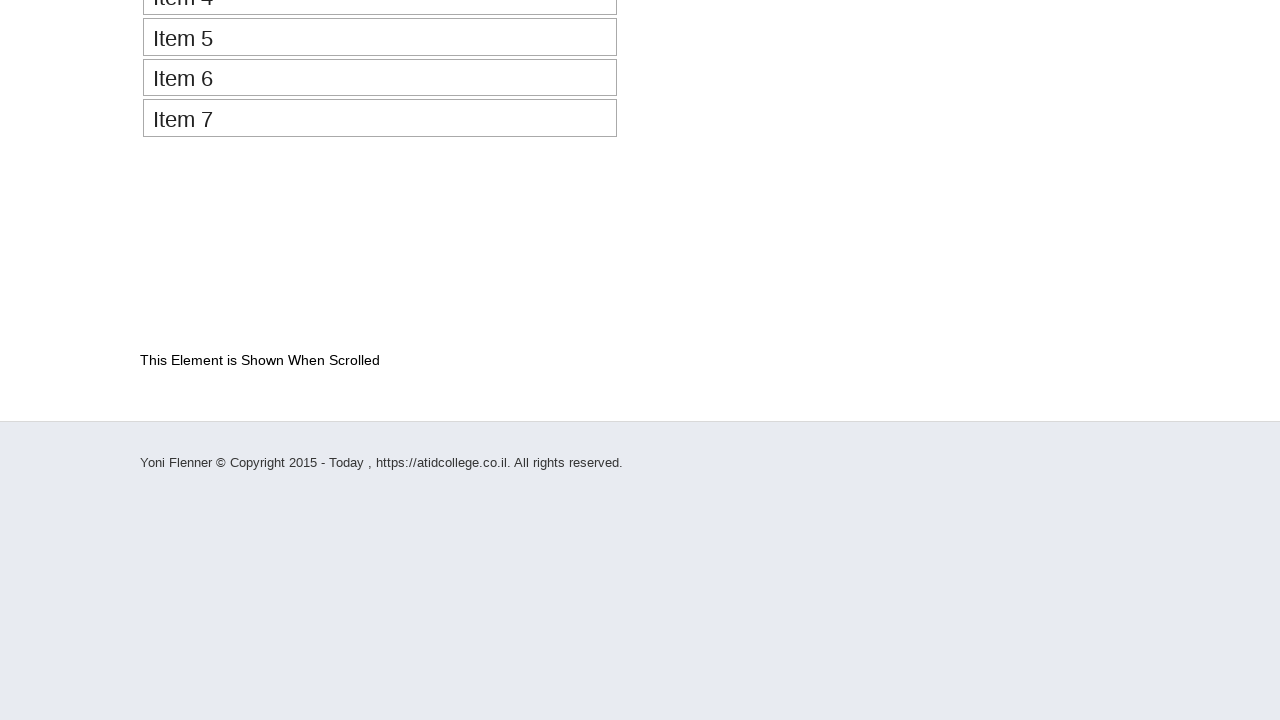